Tests product dropdown menu functionality by clicking on the products button and verifying dropdown items

Starting URL: https://vivo-front-4a6f.vercel.app

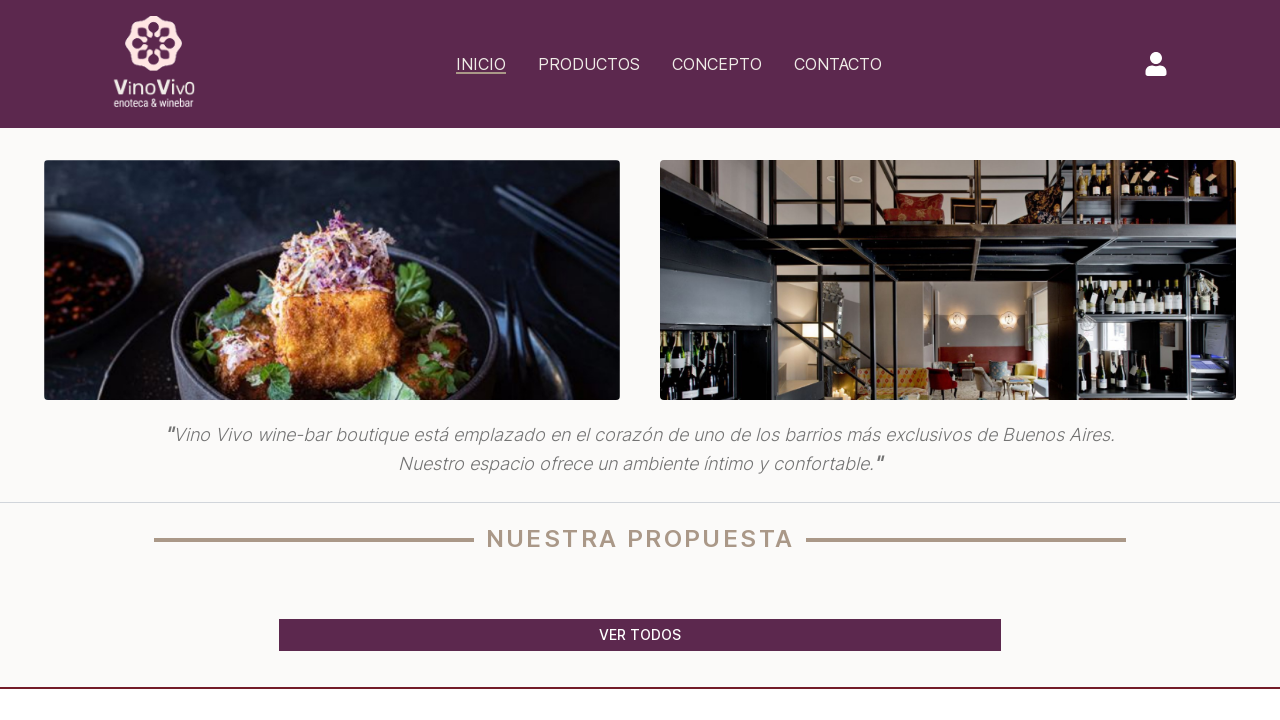

Clicked products dropdown button at (589, 64) on button#hs-dropdown-hover-event >> nth=0
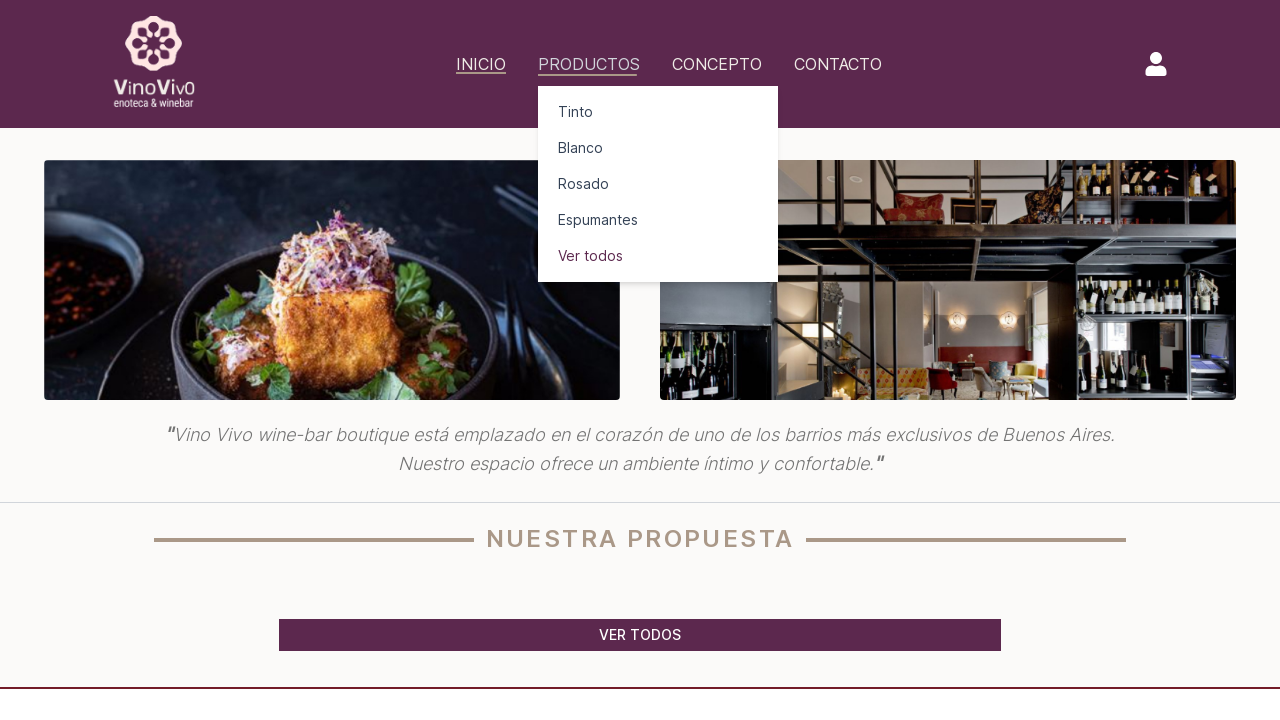

Waited for dropdown menu to open
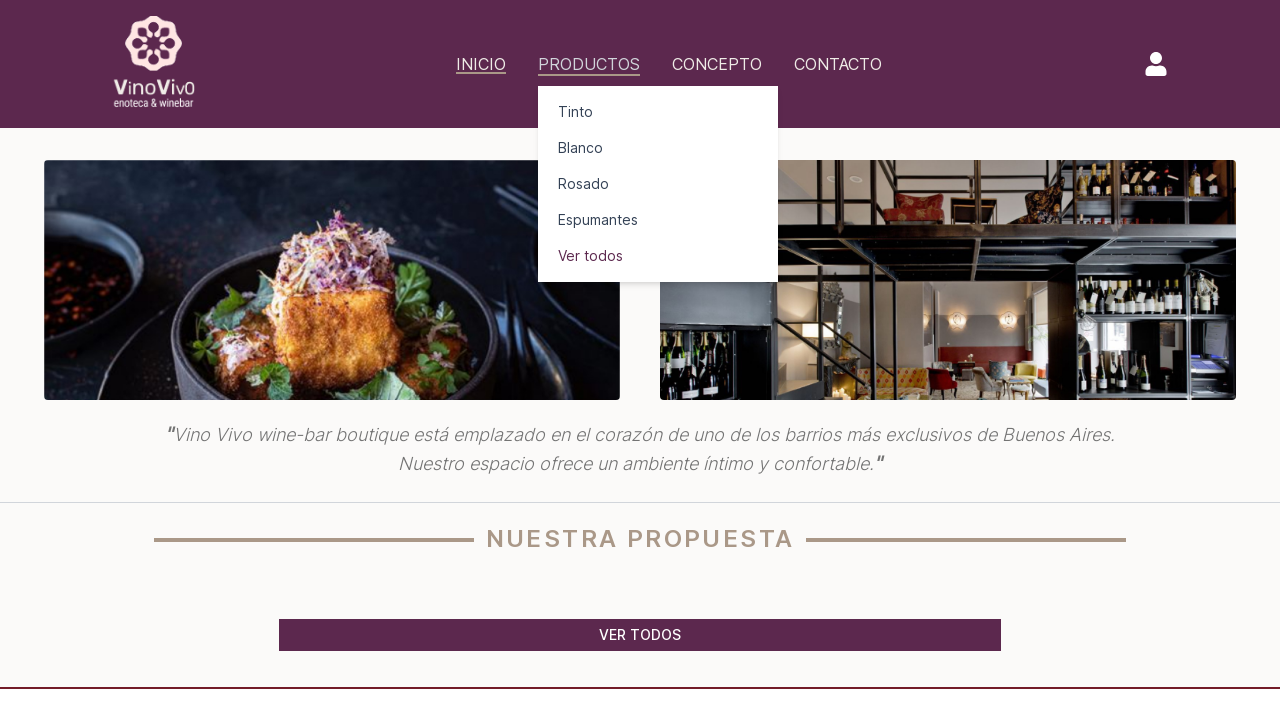

Retrieved all dropdown items
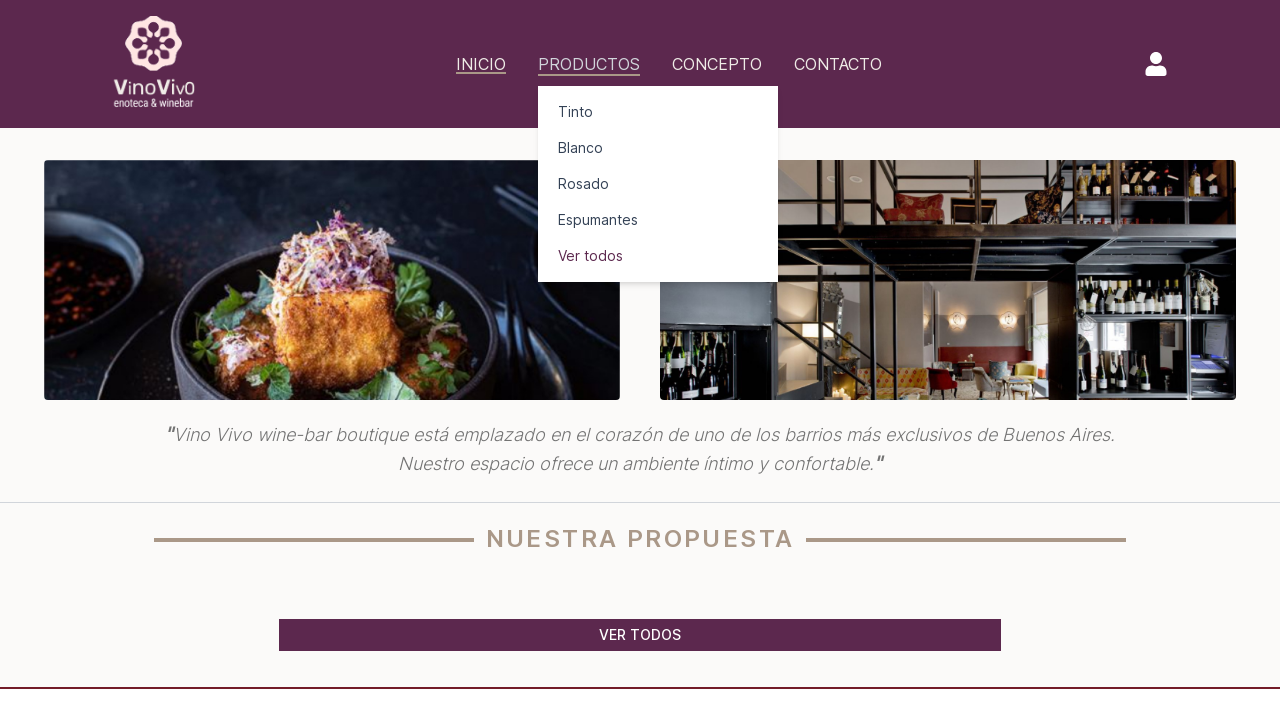

Verified dropdown items: tinto=False, blanco=False, rosado=False, espumantes=False, todos=False
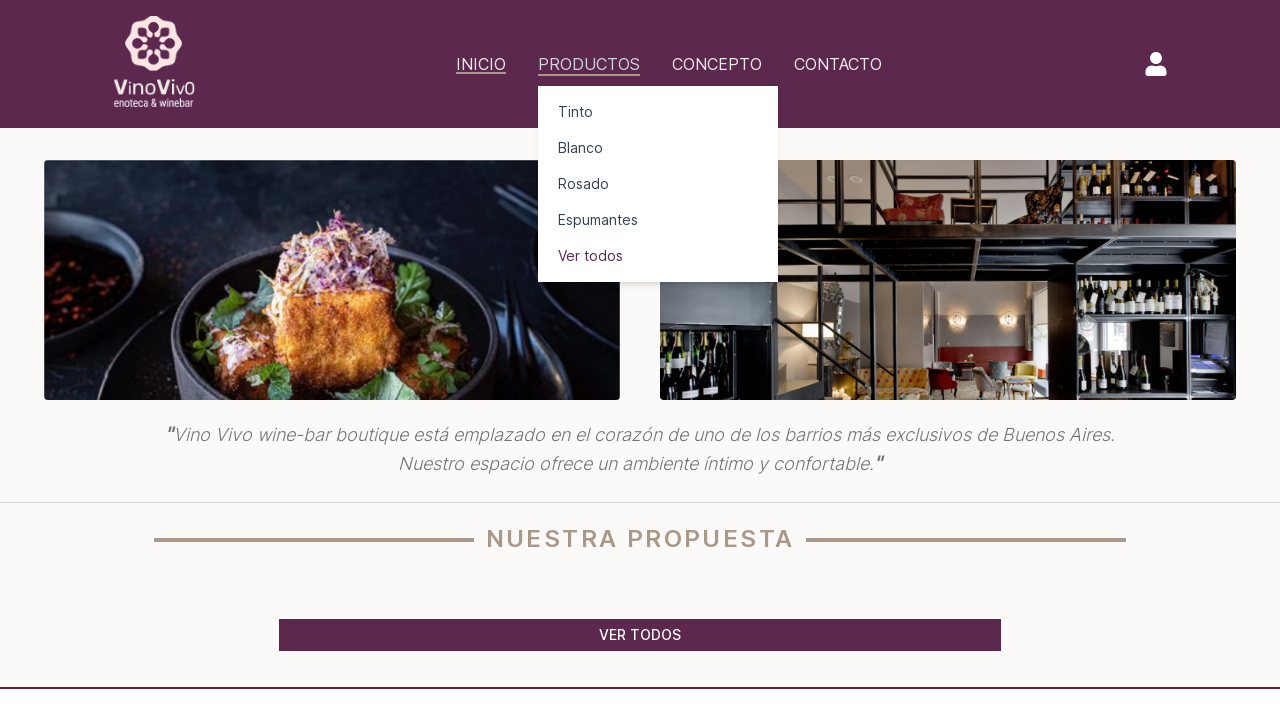

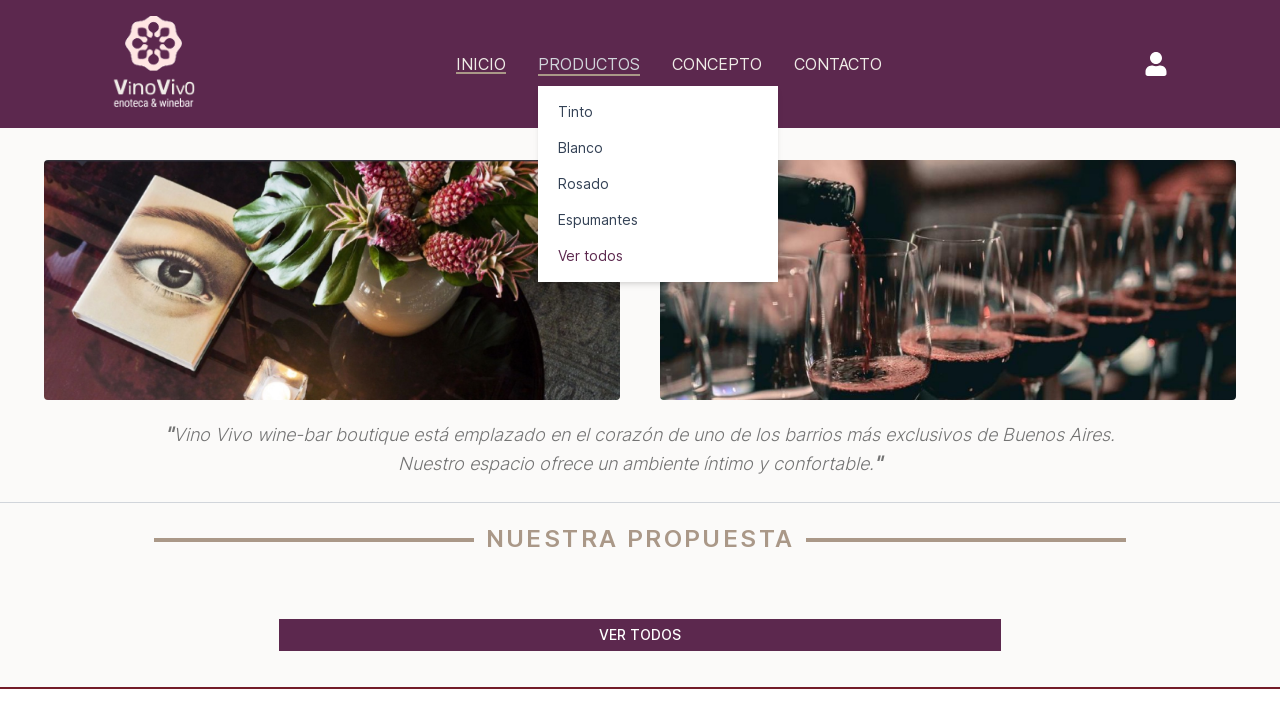